Tests date picker functionality by entering a date value and submitting it with Enter key

Starting URL: https://formy-project.herokuapp.com/datepicker

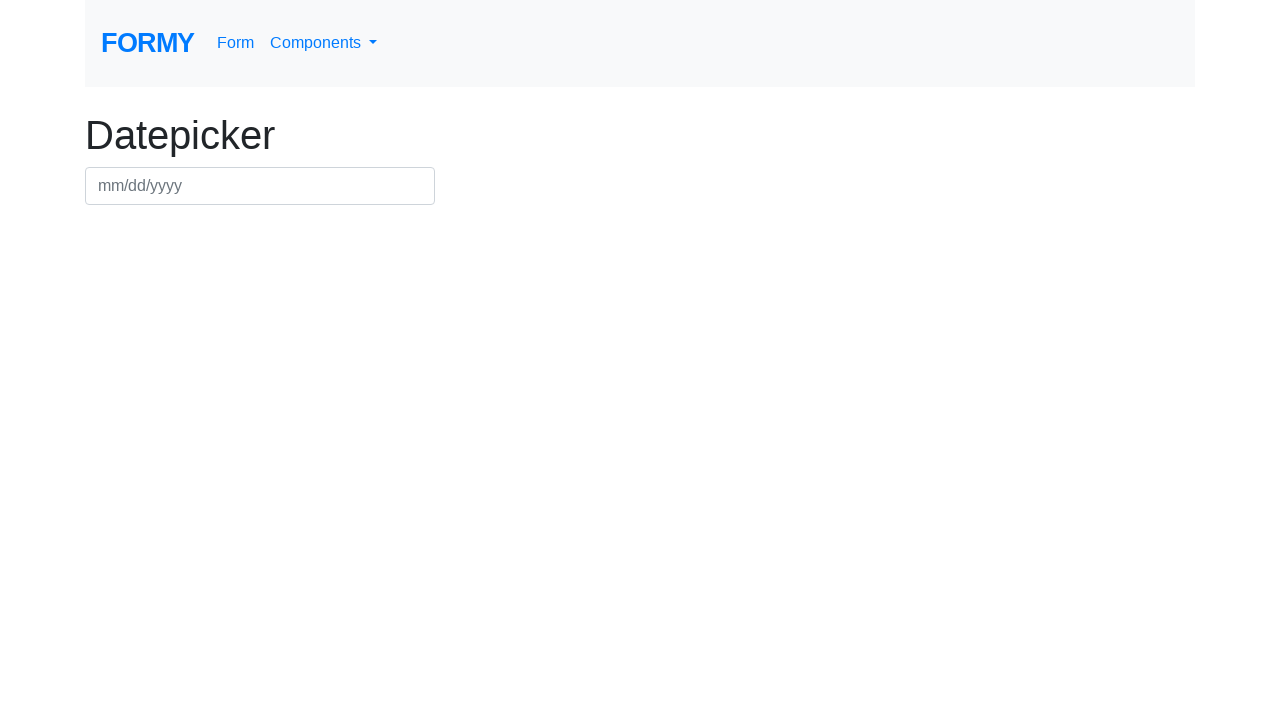

Filled date picker field with date value 03/13/2023 on input#datepicker
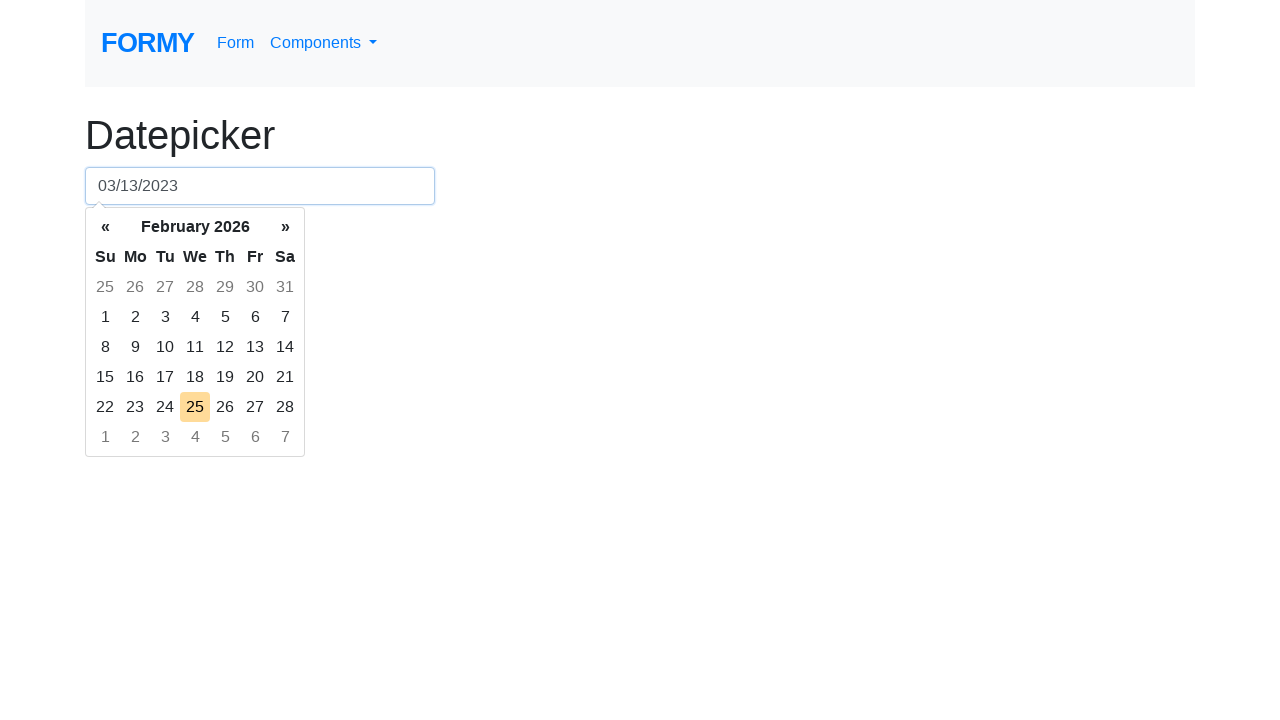

Pressed Enter key to submit the date on input#datepicker
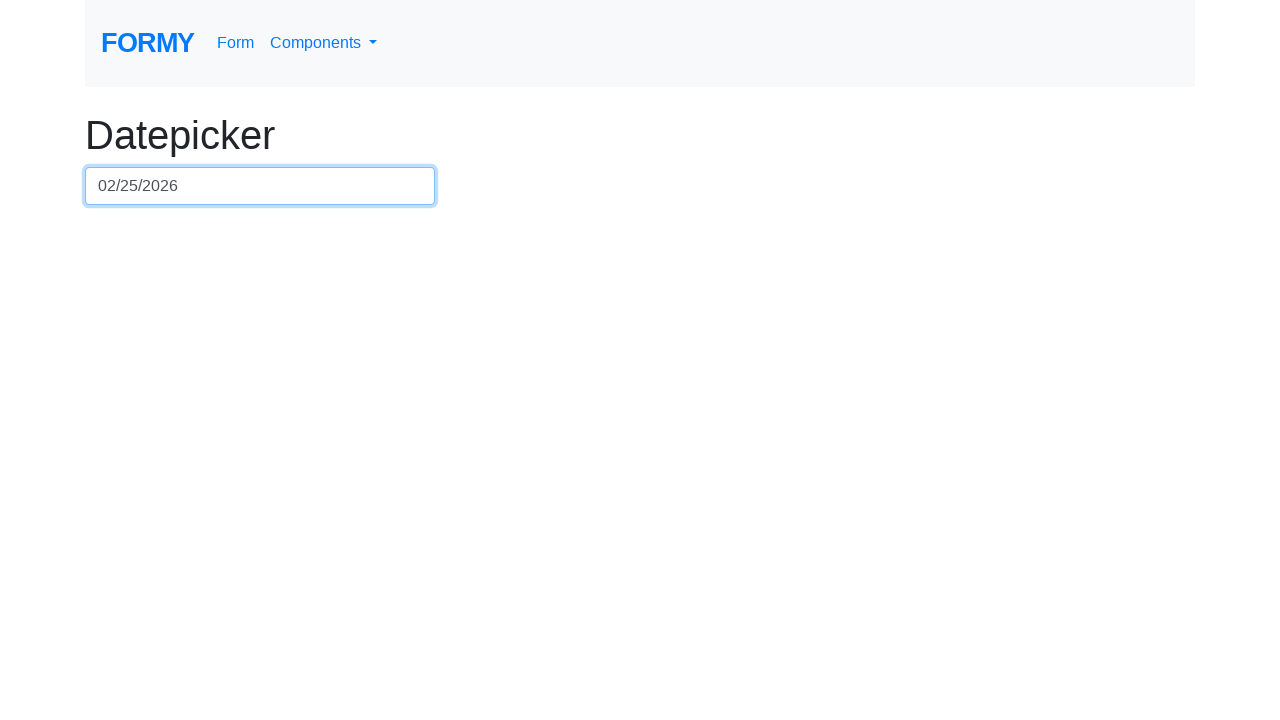

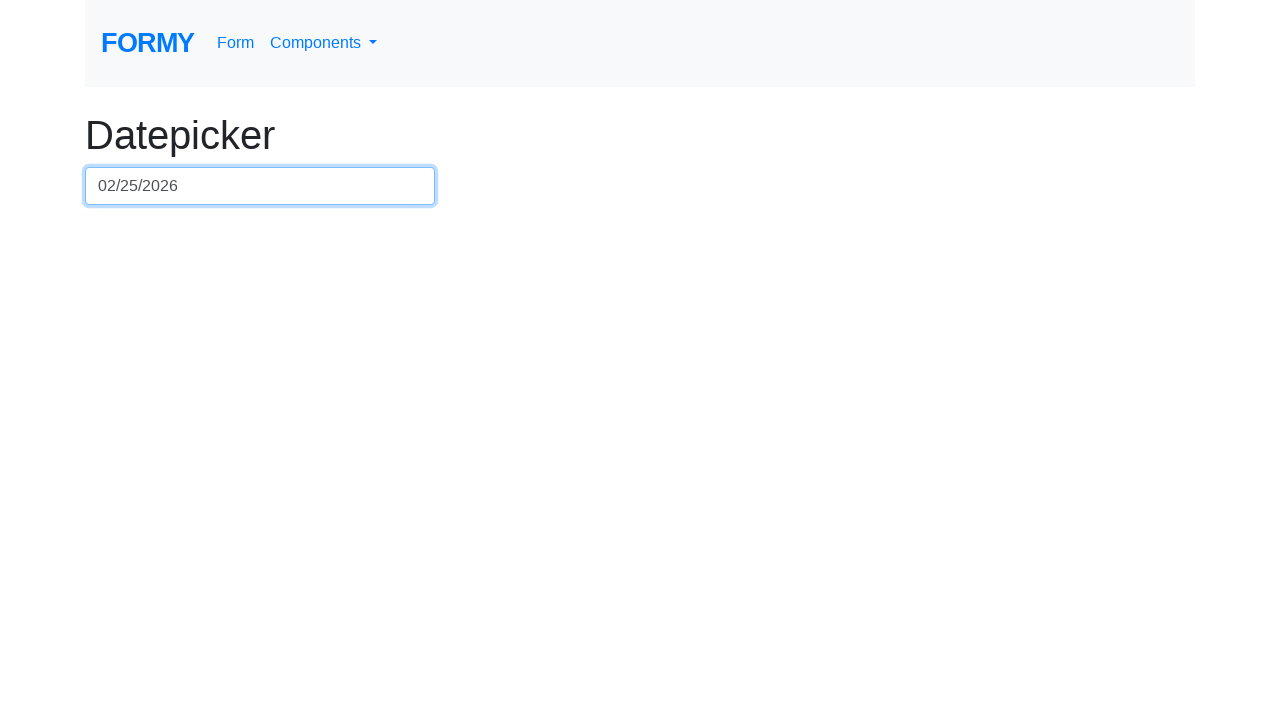